Tests keyboard actions on the Selenium documentation page by pressing Command+K to open search and then Escape to close it

Starting URL: https://www.selenium.dev/documentation/webdriver/actions_api/keyboard/

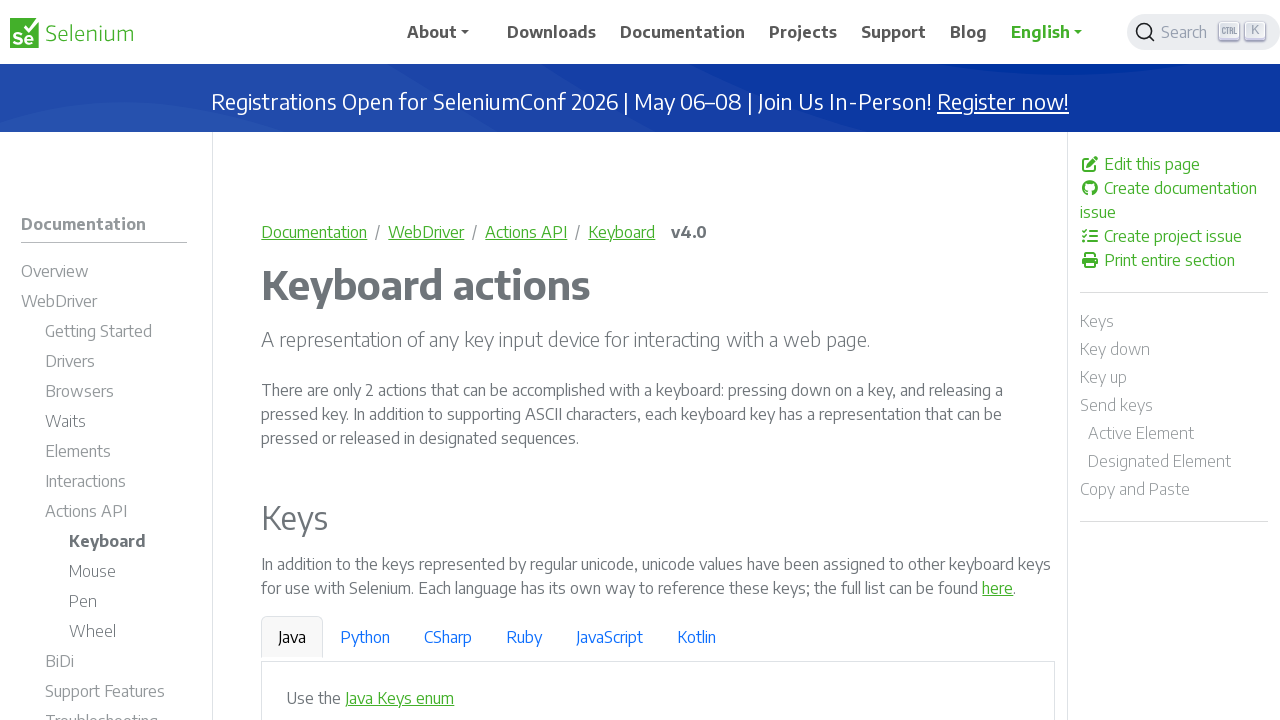

Navigated to Selenium keyboard actions documentation page
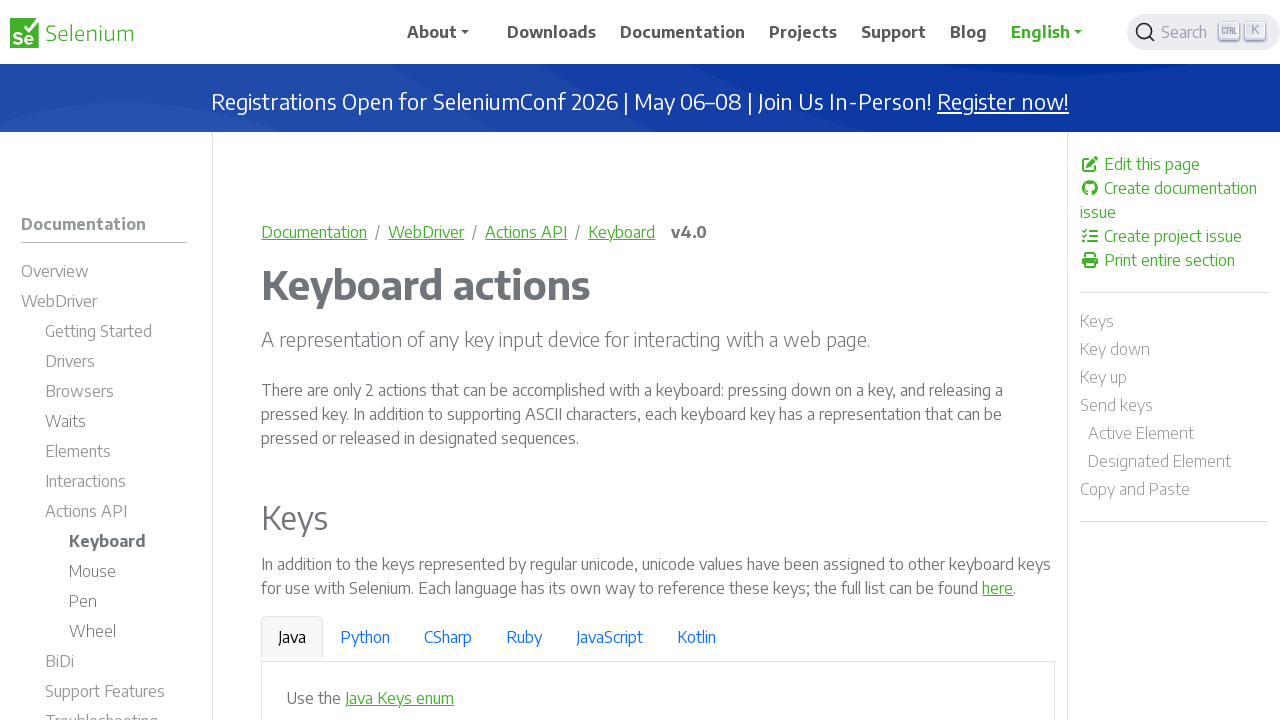

Pressed Command+K to open search dialog
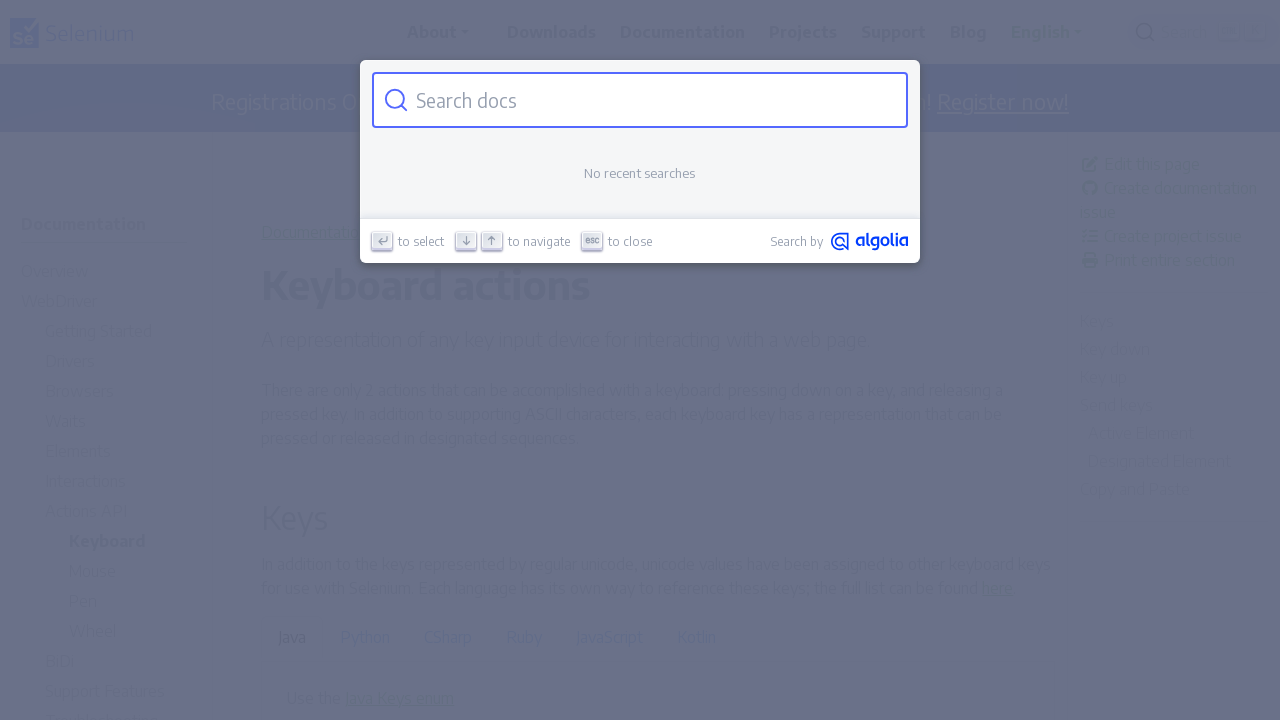

Waited for search dialog to appear
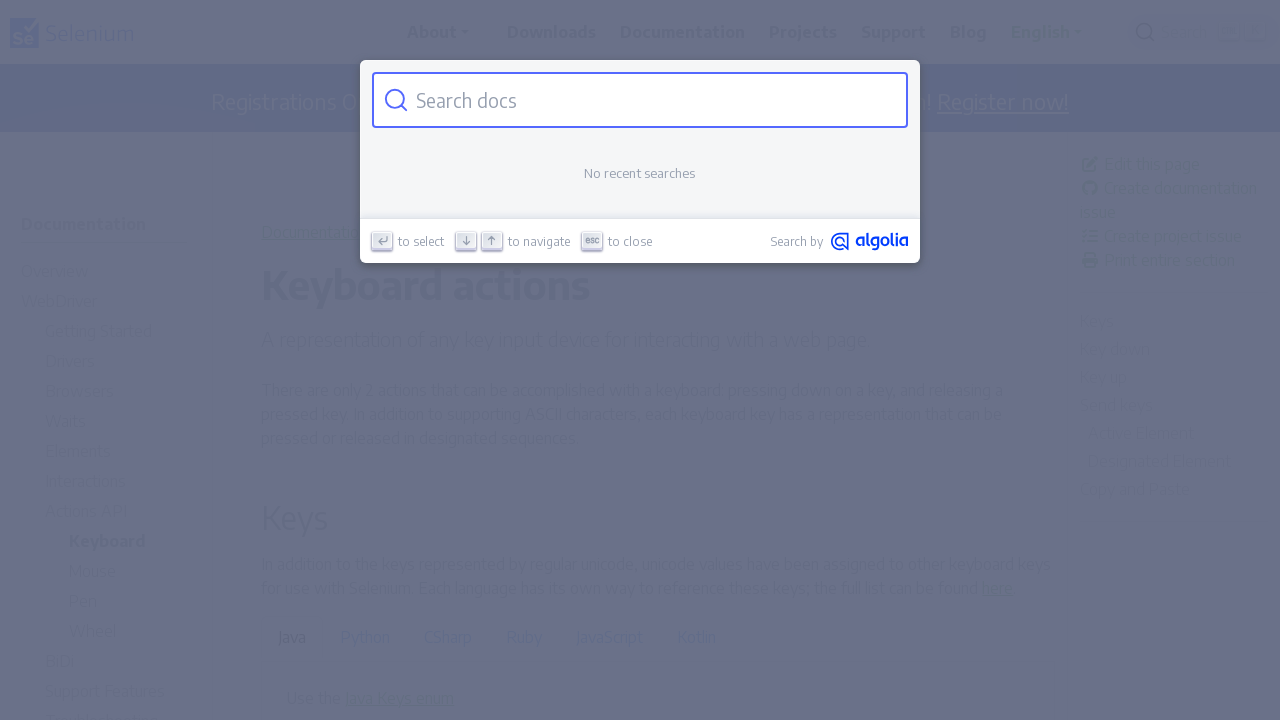

Pressed Escape to close search dialog
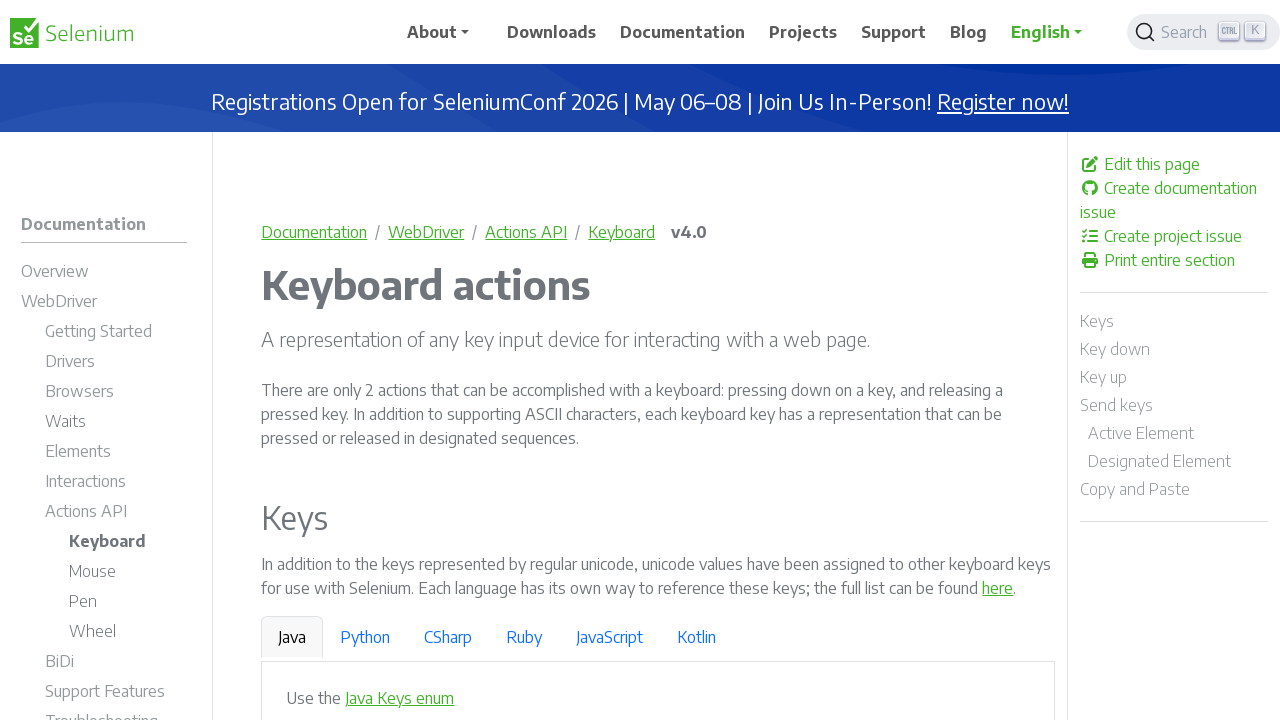

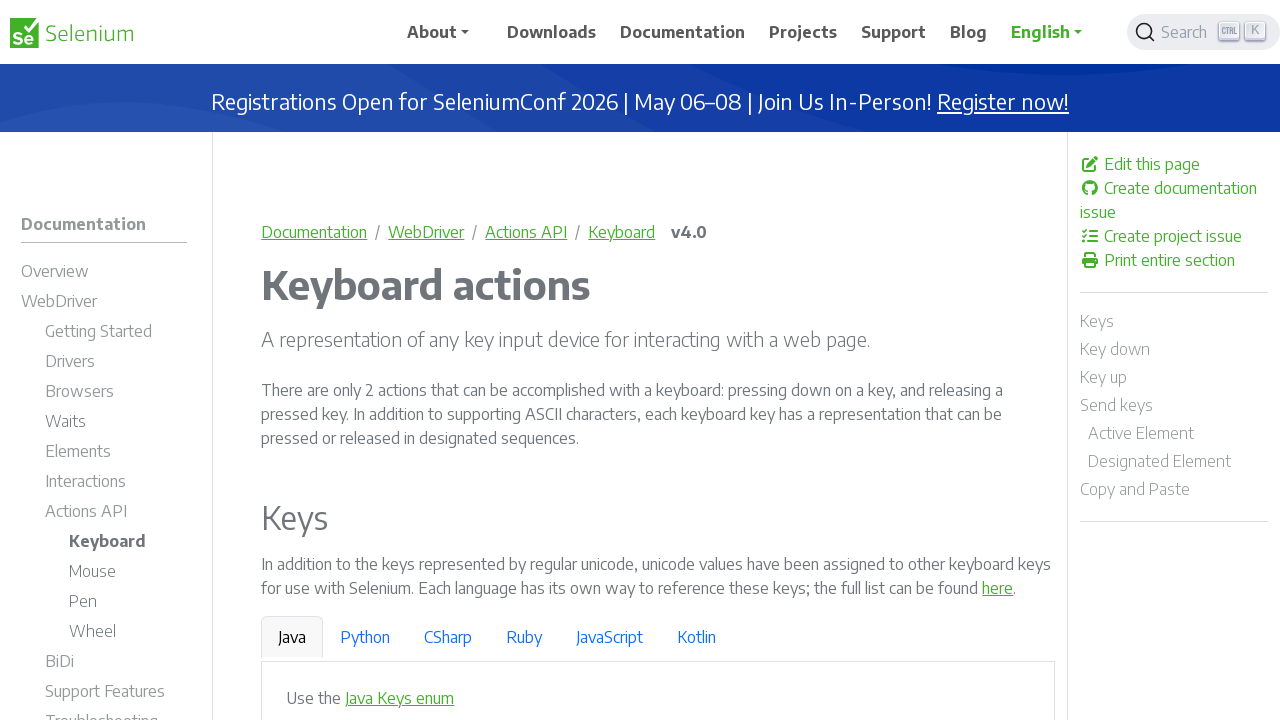